Navigates to a real estate website, finds property listing links, opens each listing in a new tab, views it briefly, then closes the tab and returns to the main page. This tests multi-tab navigation and dynamic link handling.

Starting URL: https://www.aqarcity.net/

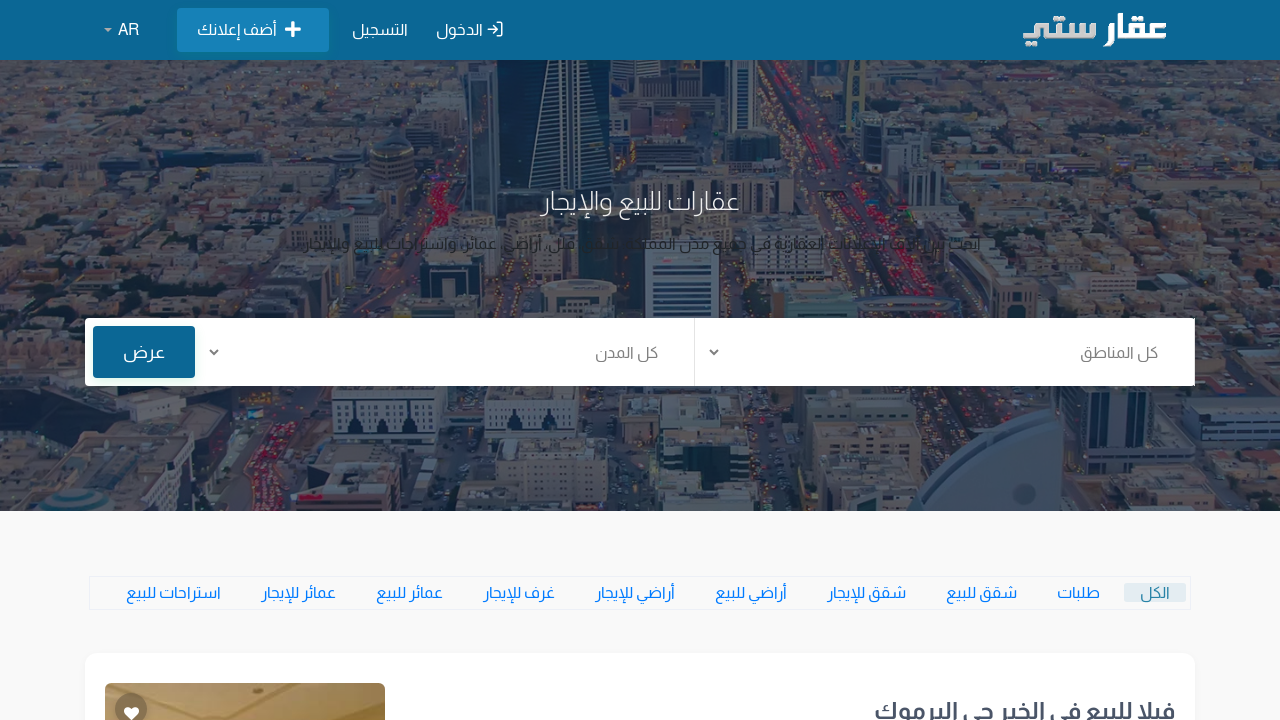

Waited for page to load with networkidle state
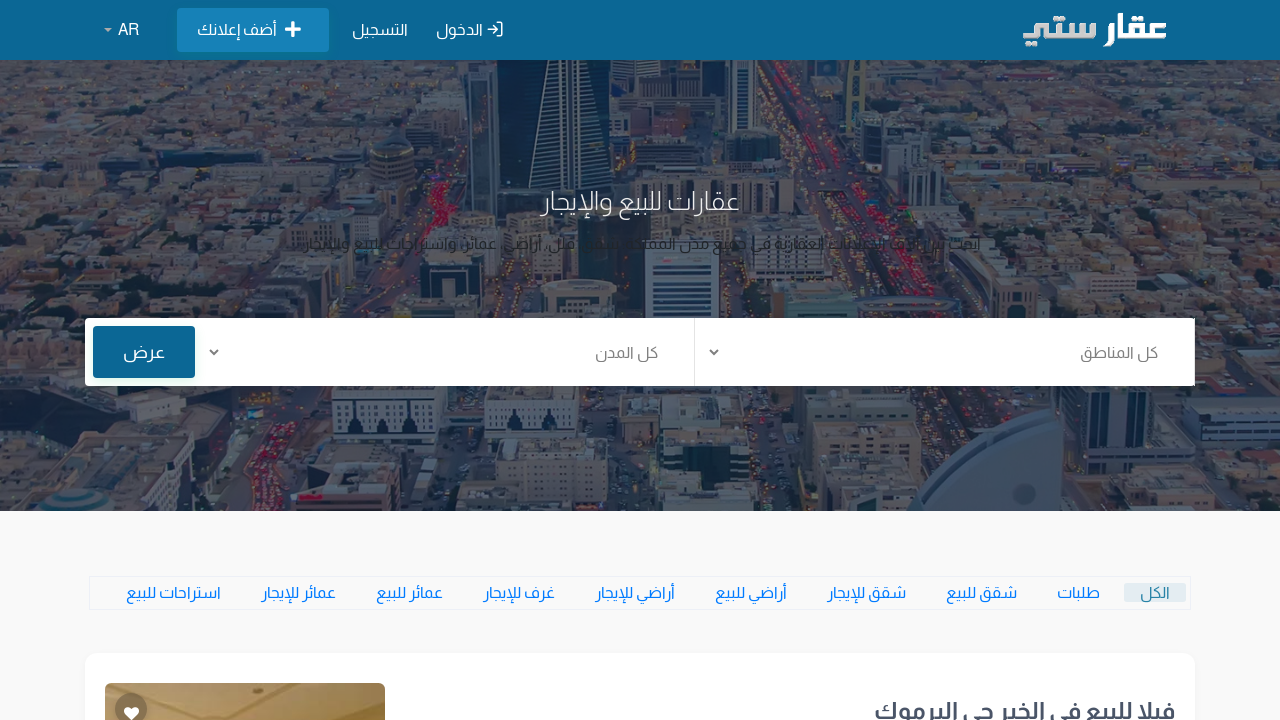

Found property ad links using primary selector '/en/property/'
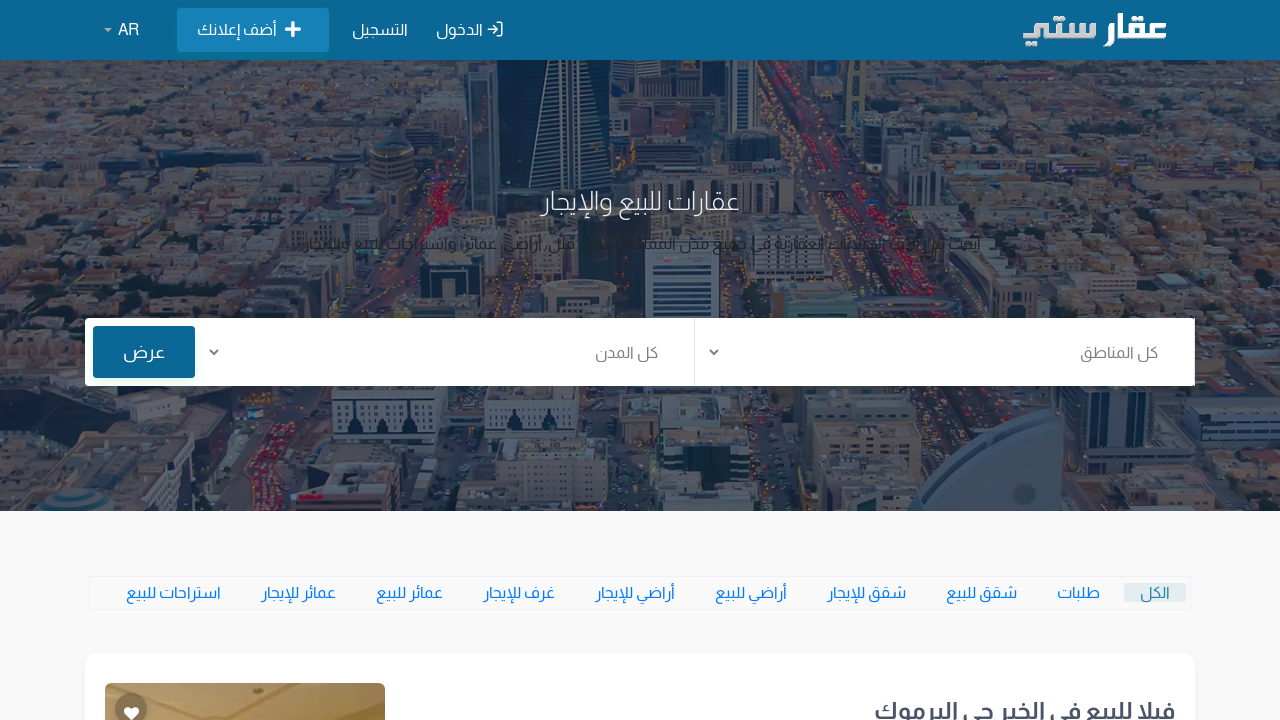

No links found with primary selector, tried alternative '/property/' selector
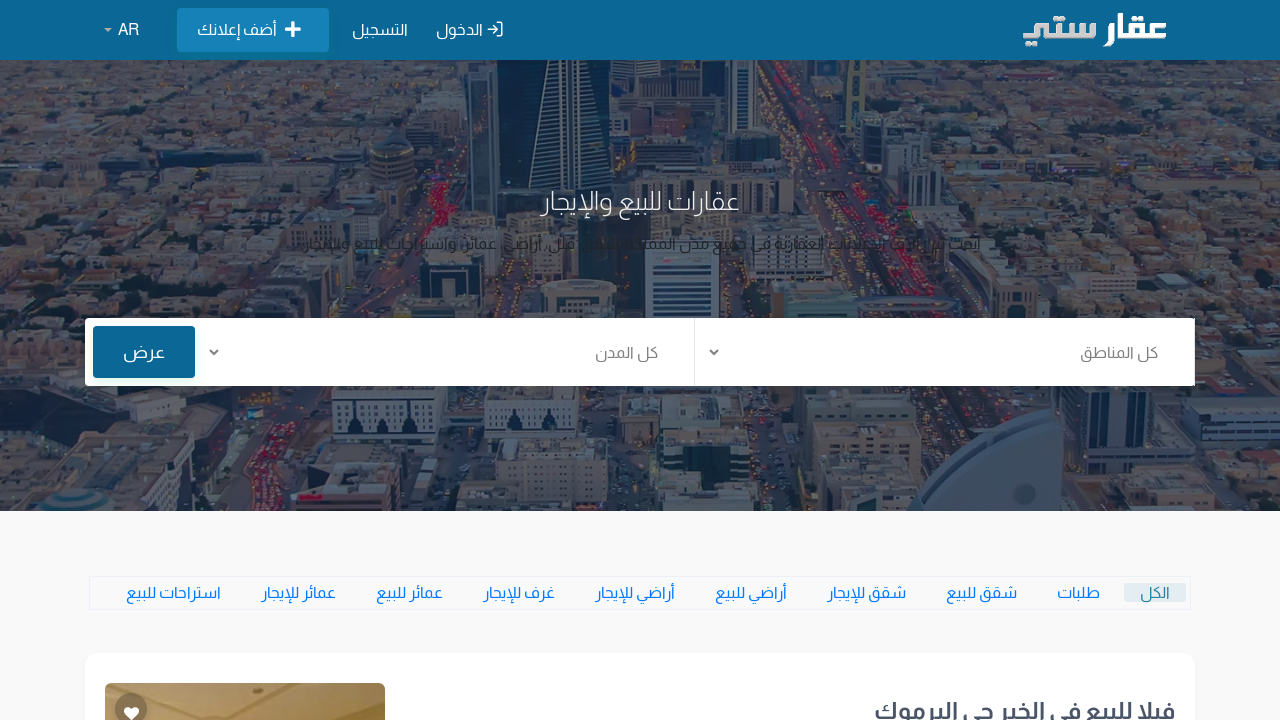

Extracted 14 unique property URLs from links
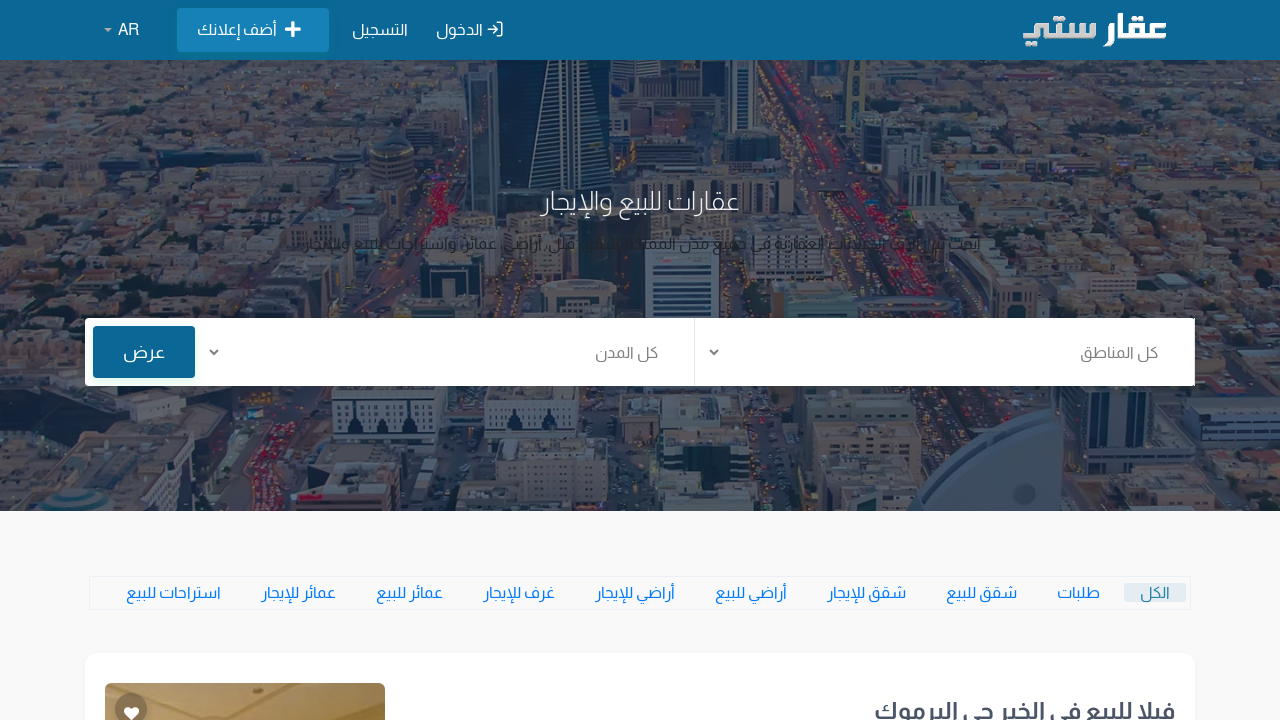

Limited URLs to first 5 properties for testing
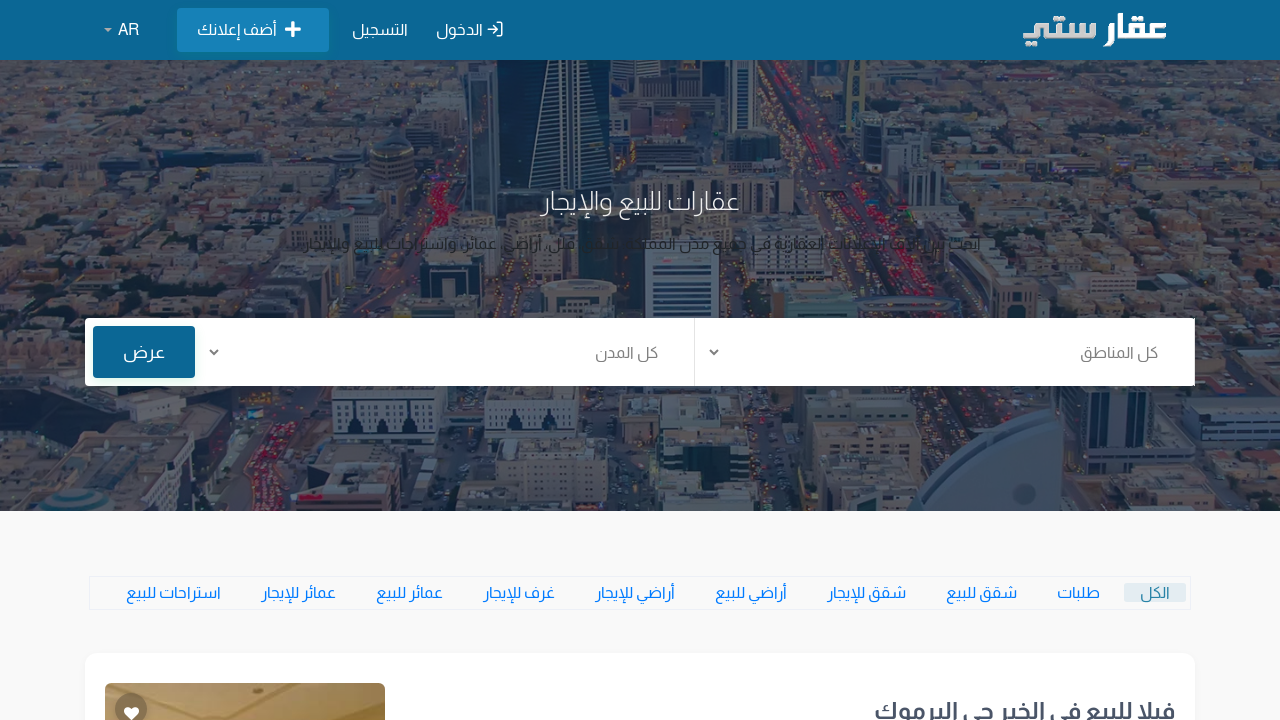

Opened new tab 1 for property listing
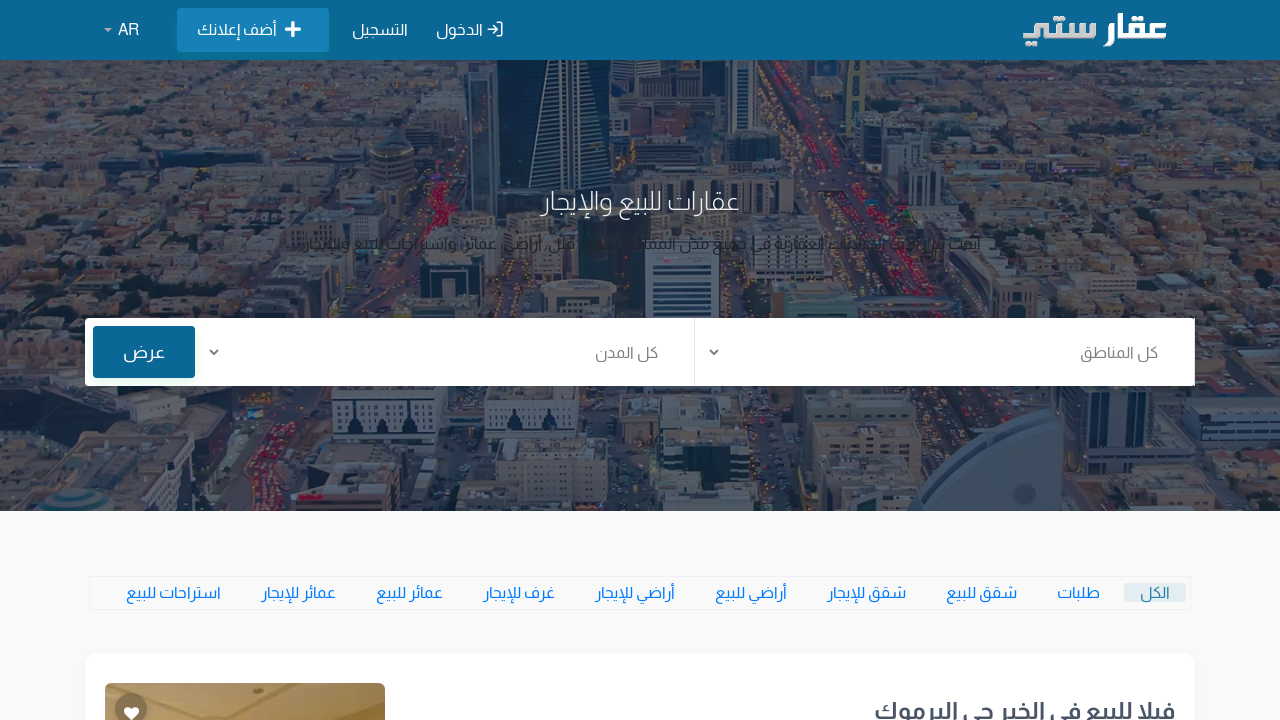

Navigated to property URL in new tab: https://www.aqarcity.net/property/28025
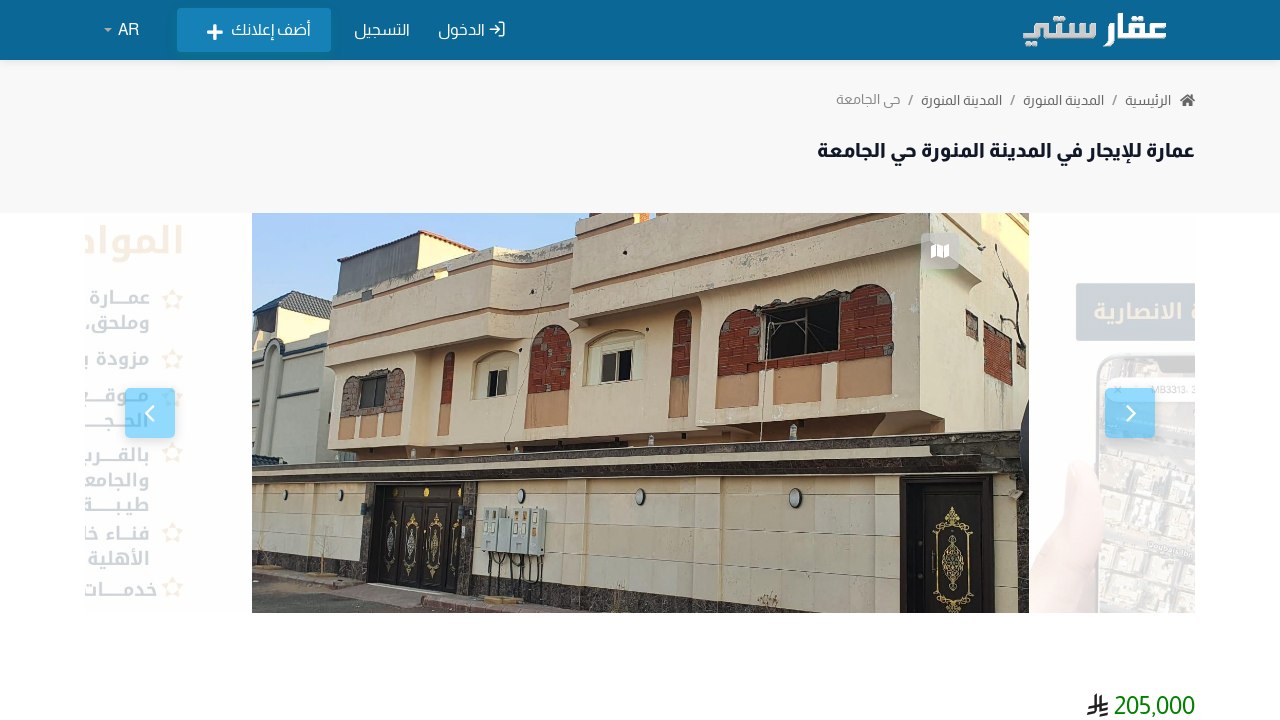

Waited for property page to load with domcontentloaded state
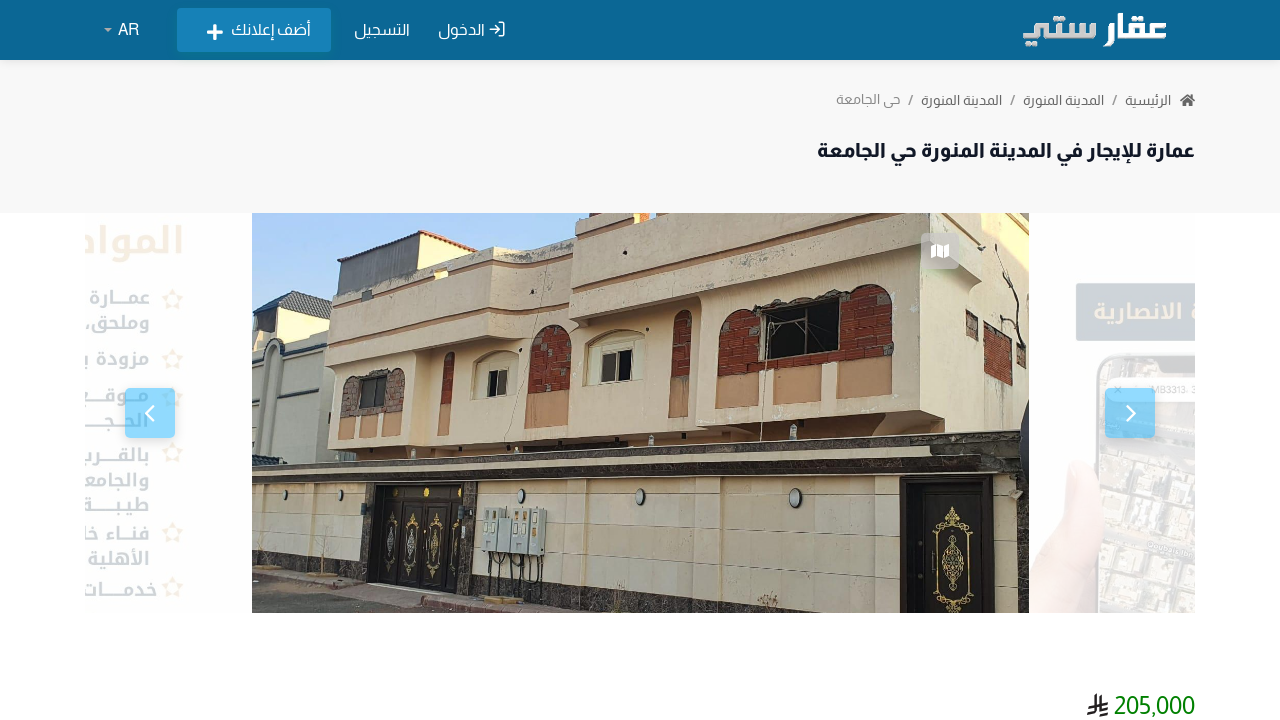

Viewed property listing for 1 second
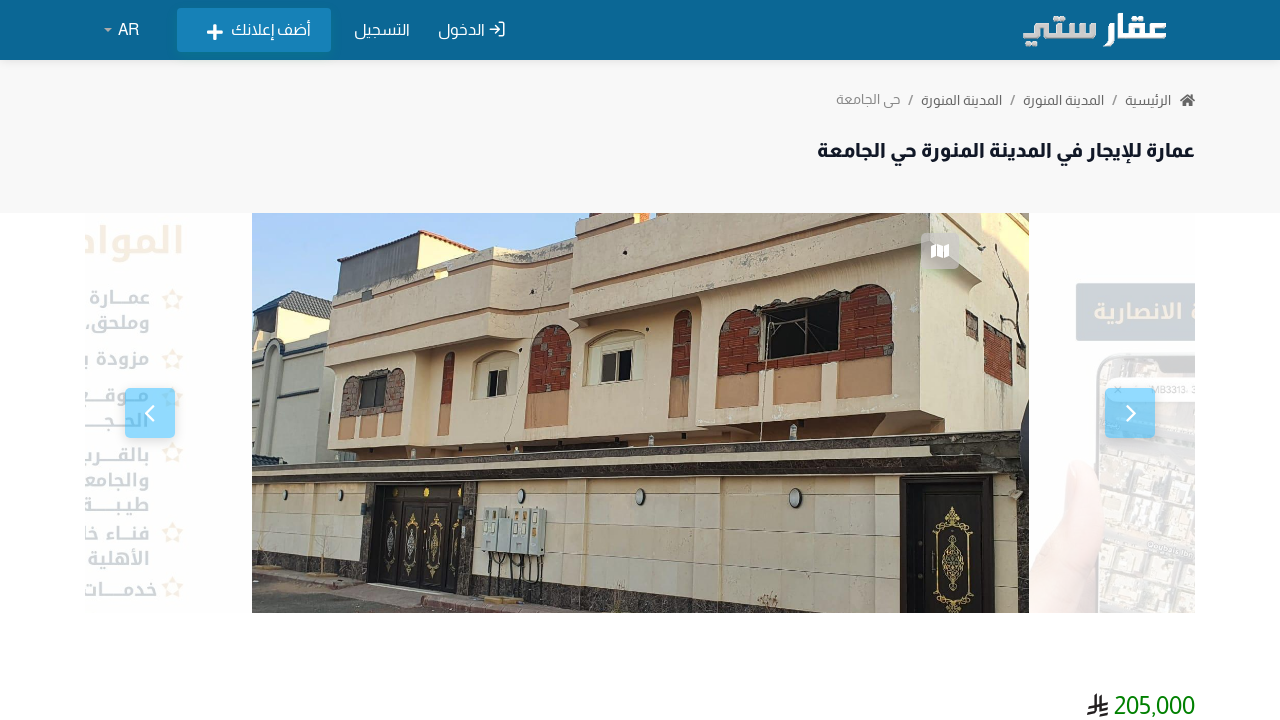

Closed property listing tab 1
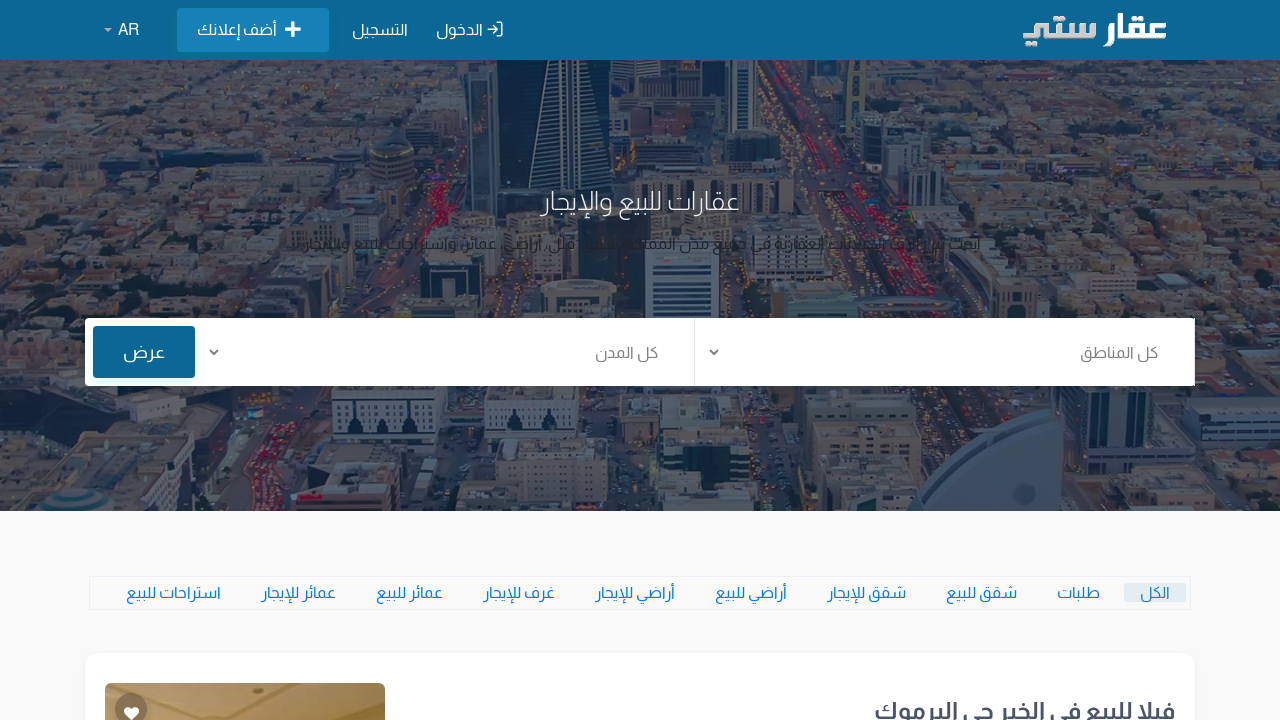

Opened new tab 2 for property listing
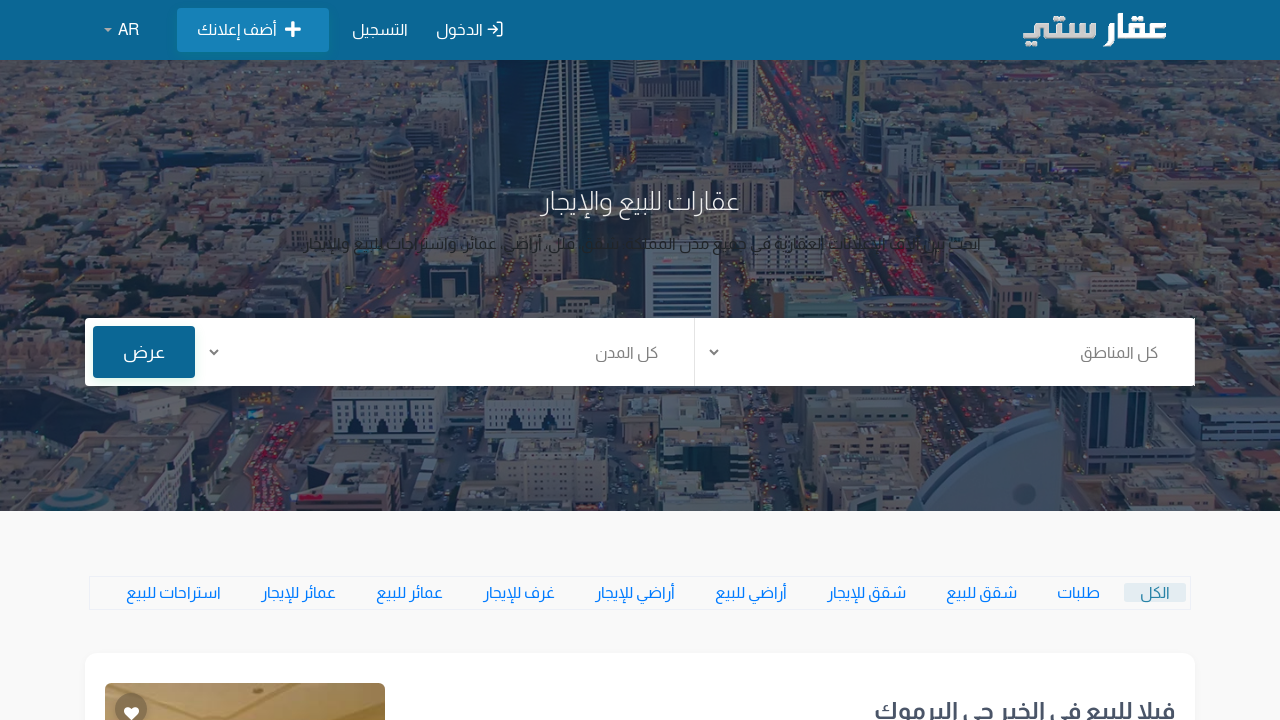

Navigated to property URL in new tab: https://www.aqarcity.net/property/26543
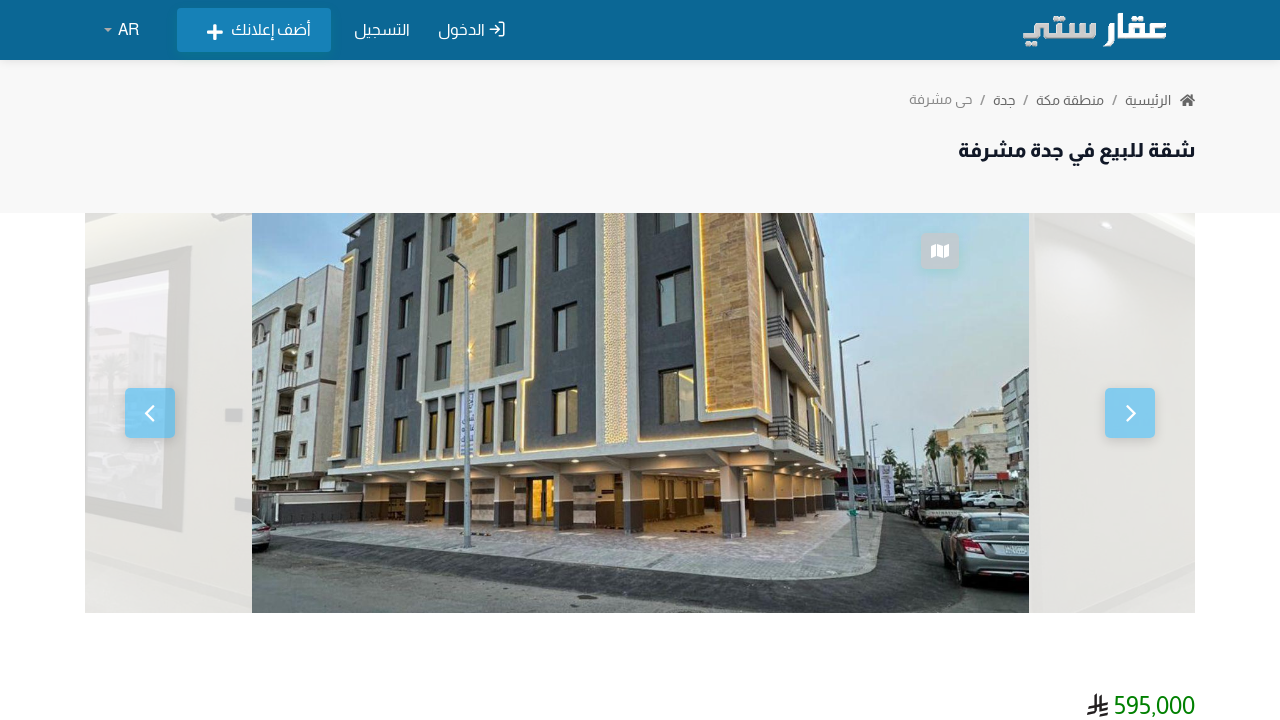

Waited for property page to load with domcontentloaded state
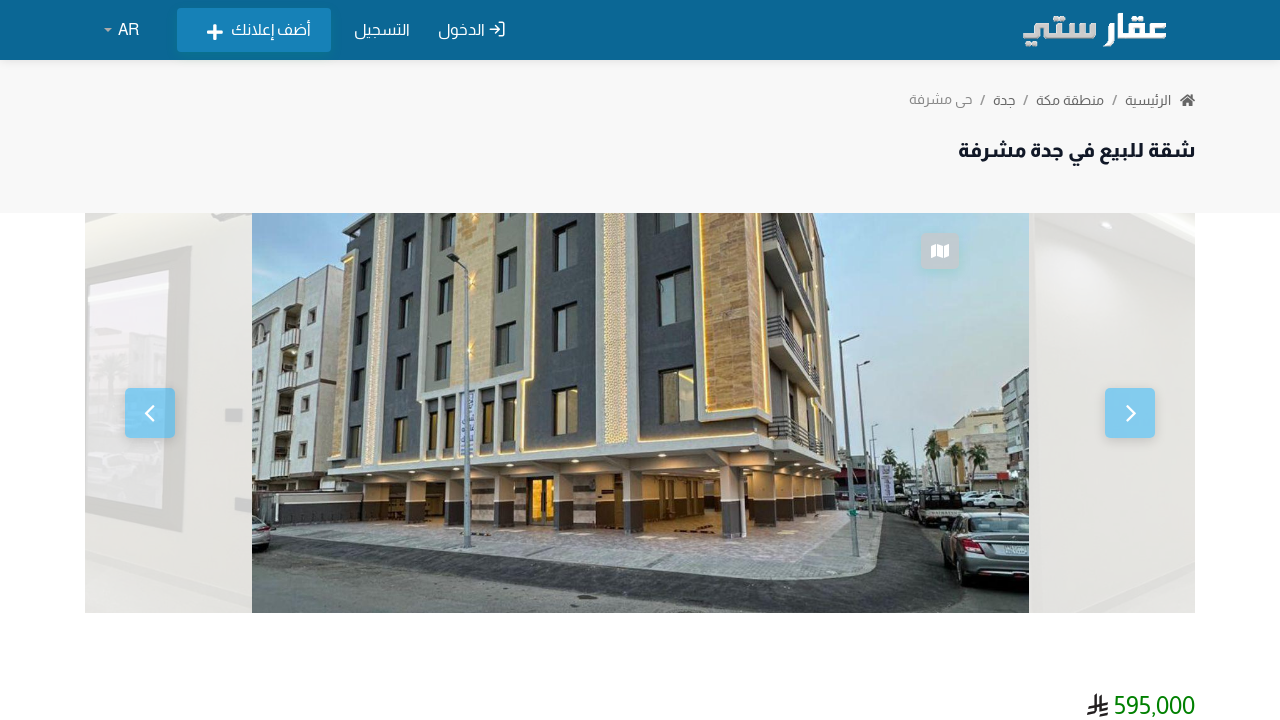

Viewed property listing for 1 second
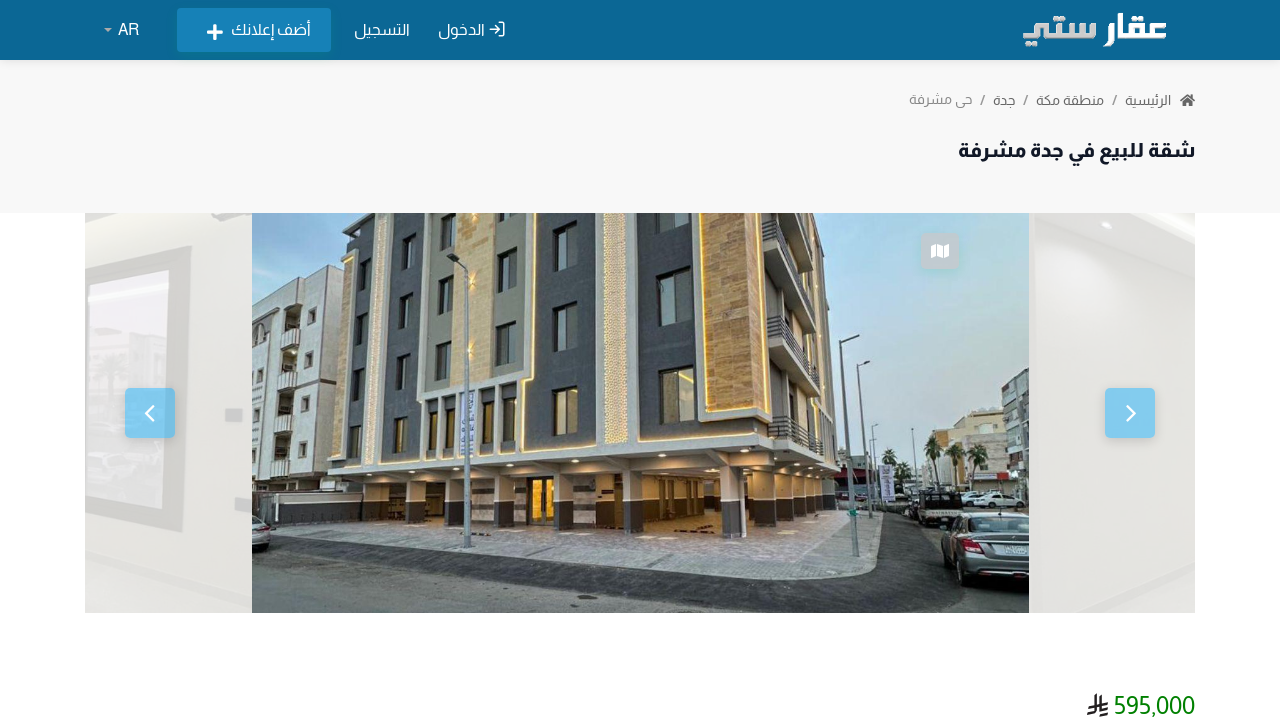

Closed property listing tab 2
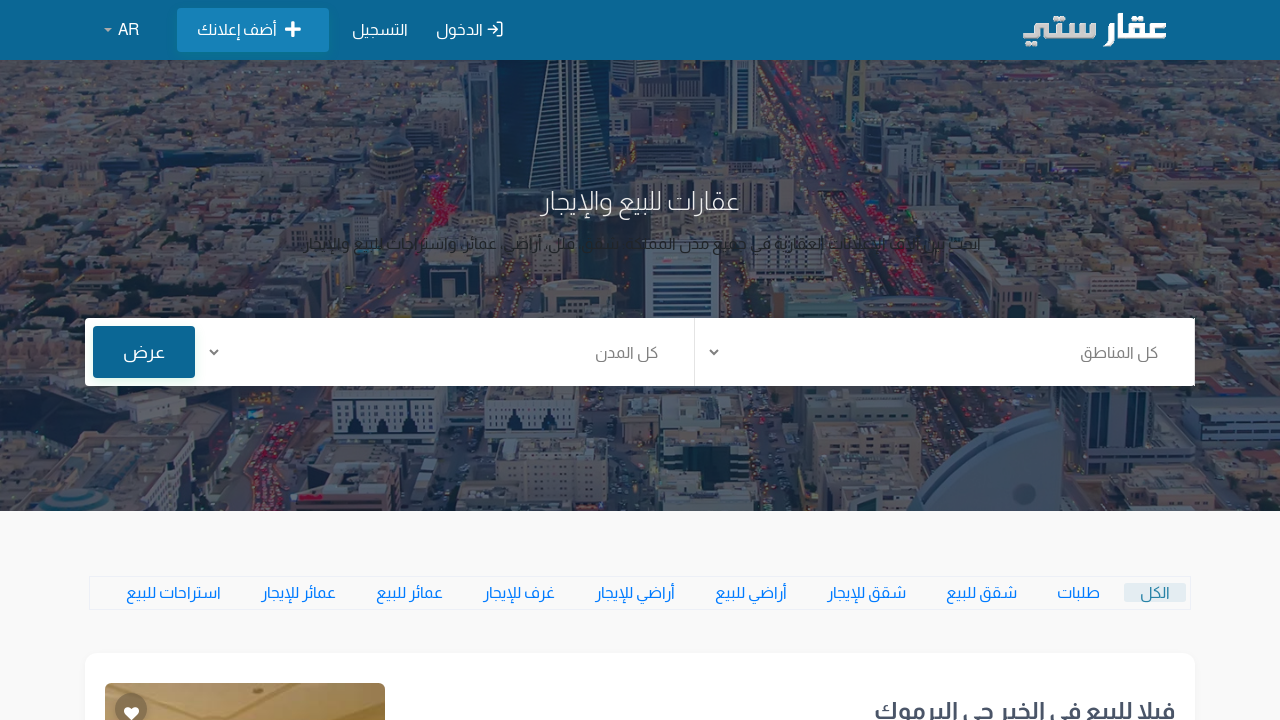

Opened new tab 3 for property listing
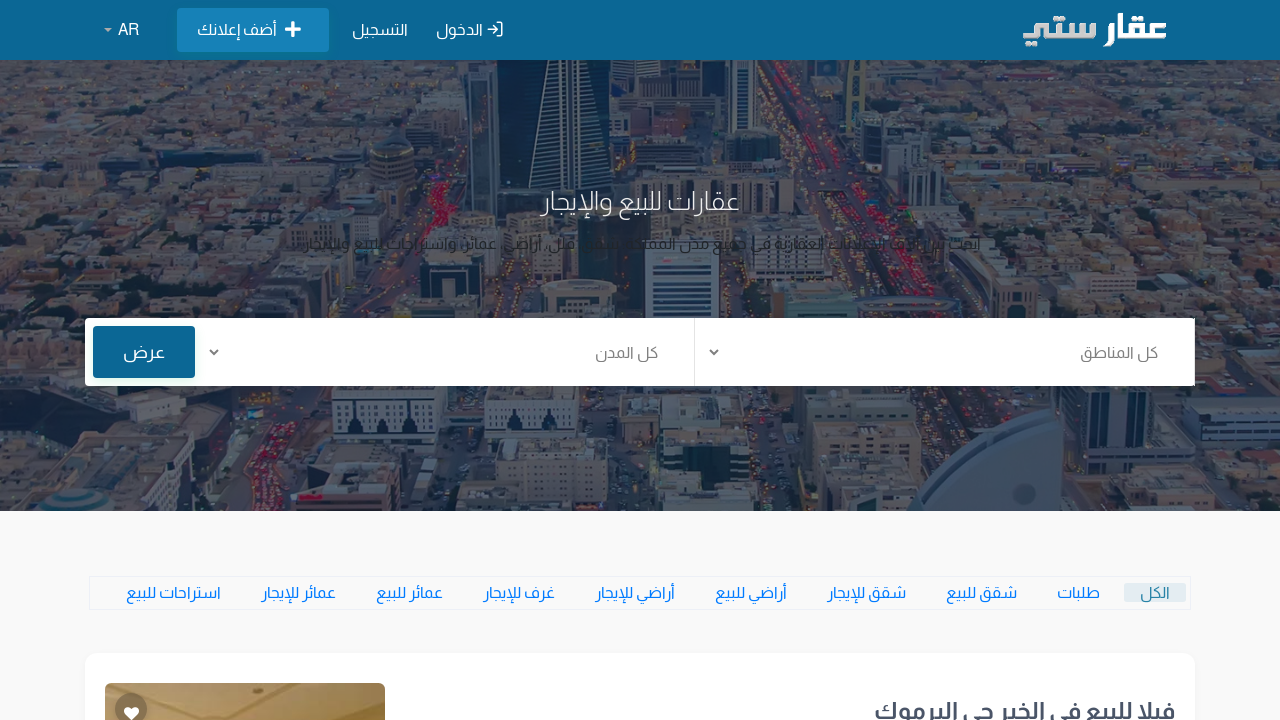

Navigated to property URL in new tab: https://www.aqarcity.net/property/28753
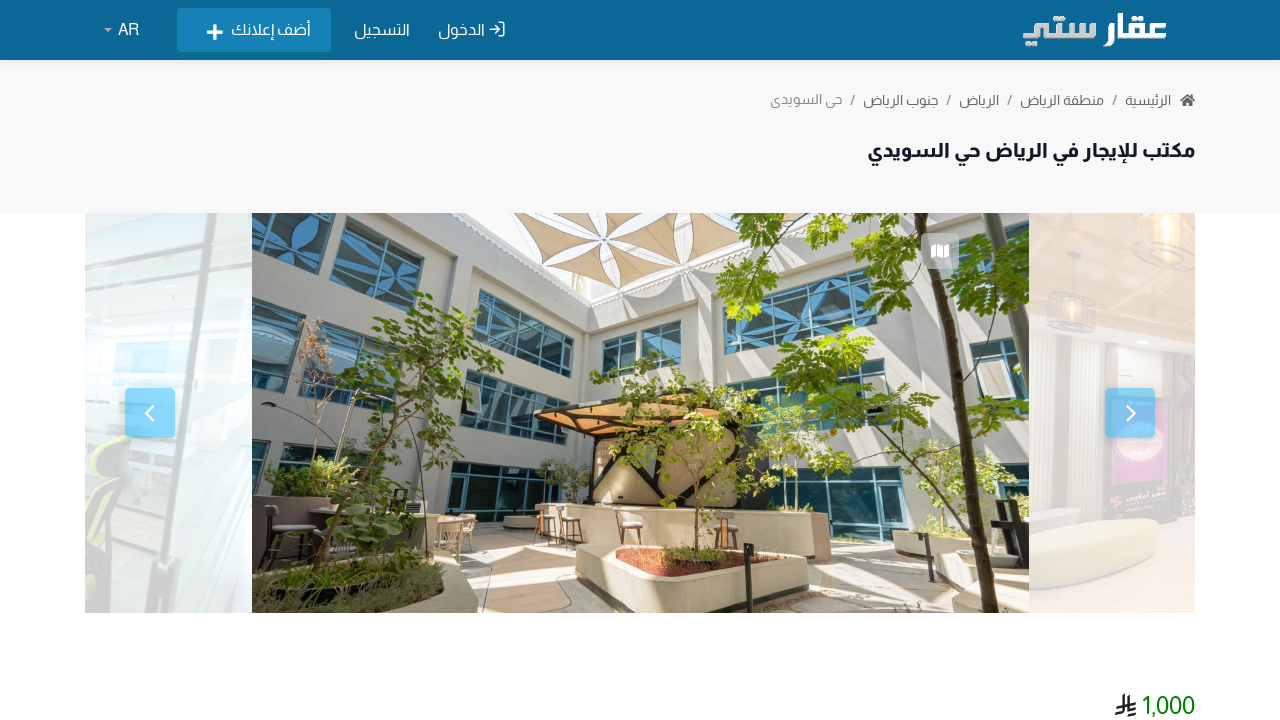

Waited for property page to load with domcontentloaded state
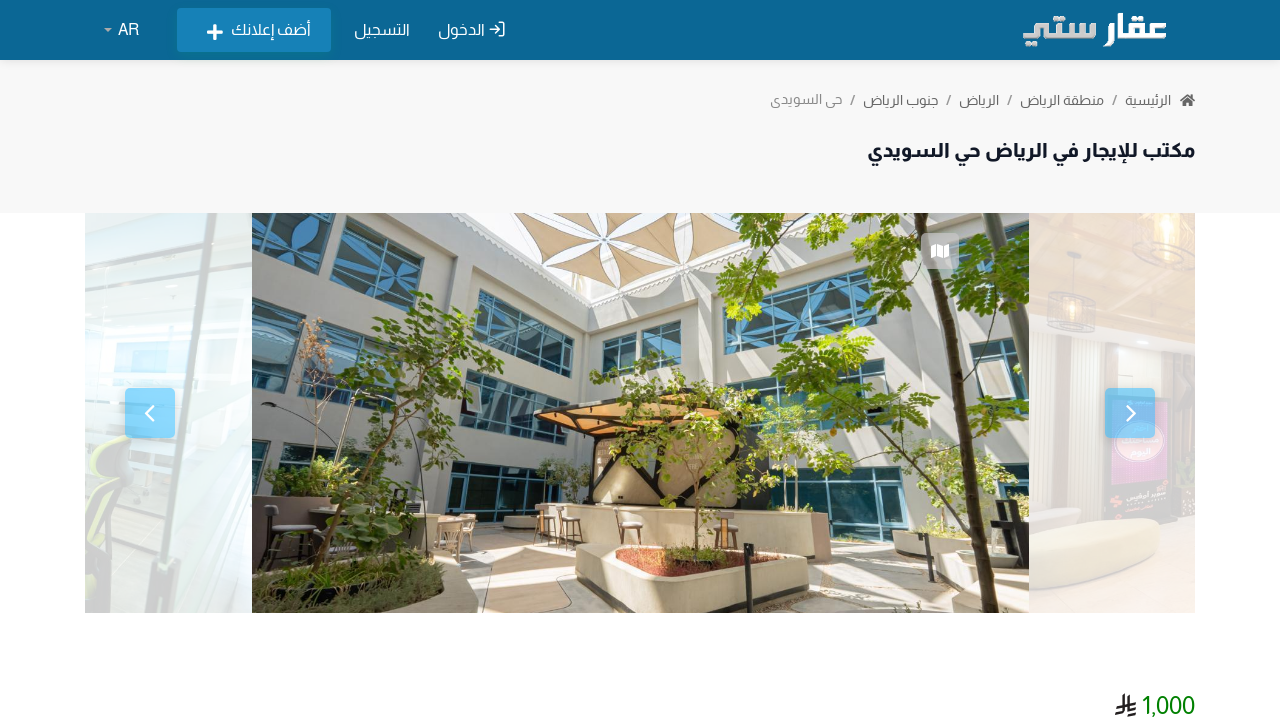

Viewed property listing for 1 second
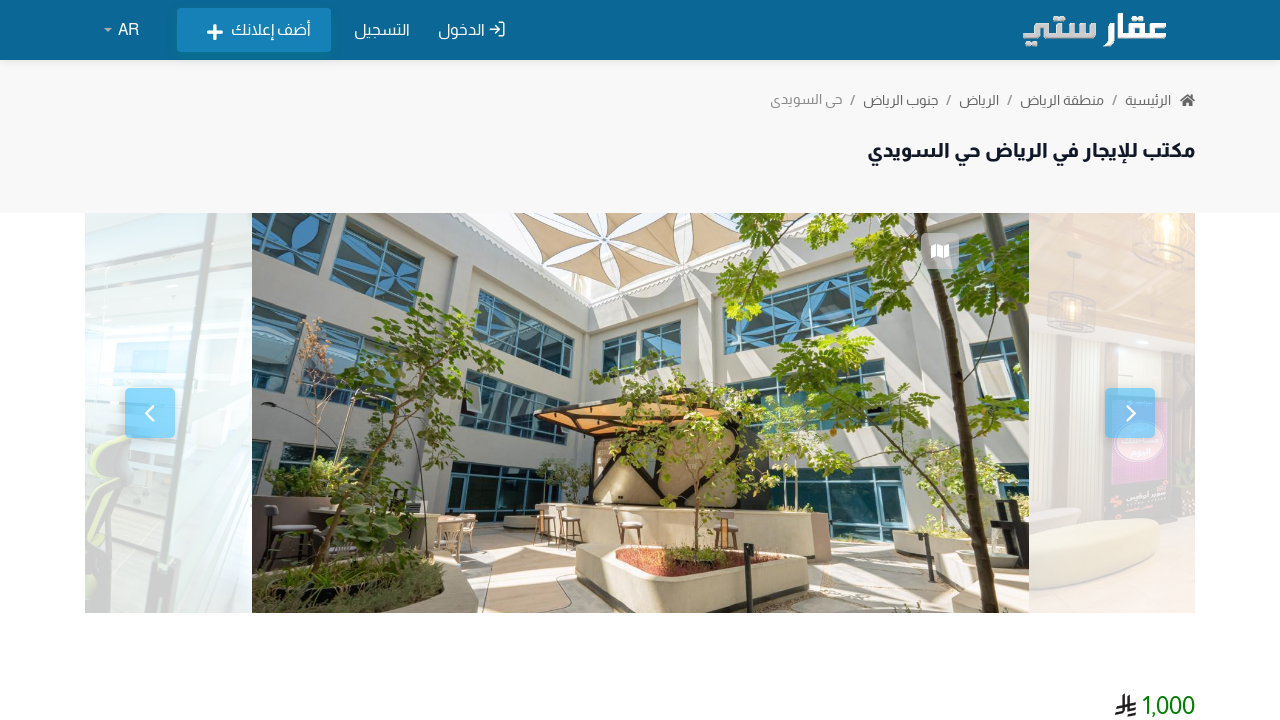

Closed property listing tab 3
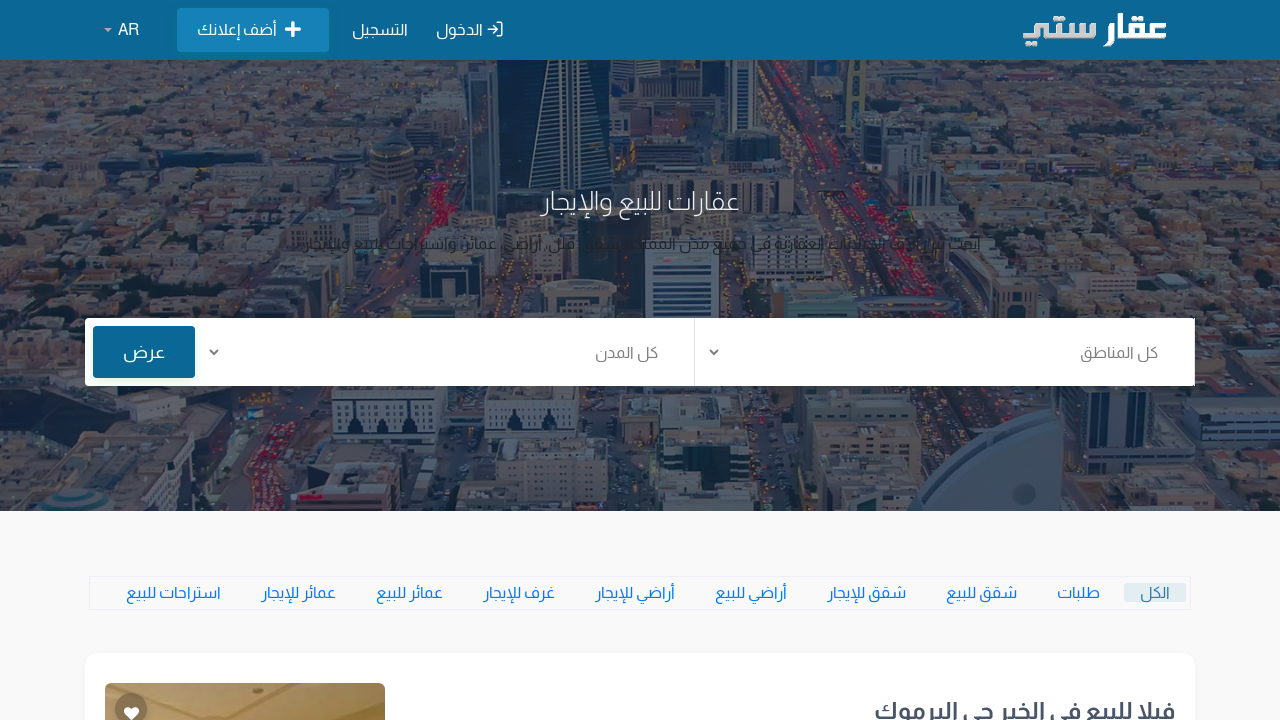

Opened new tab 4 for property listing
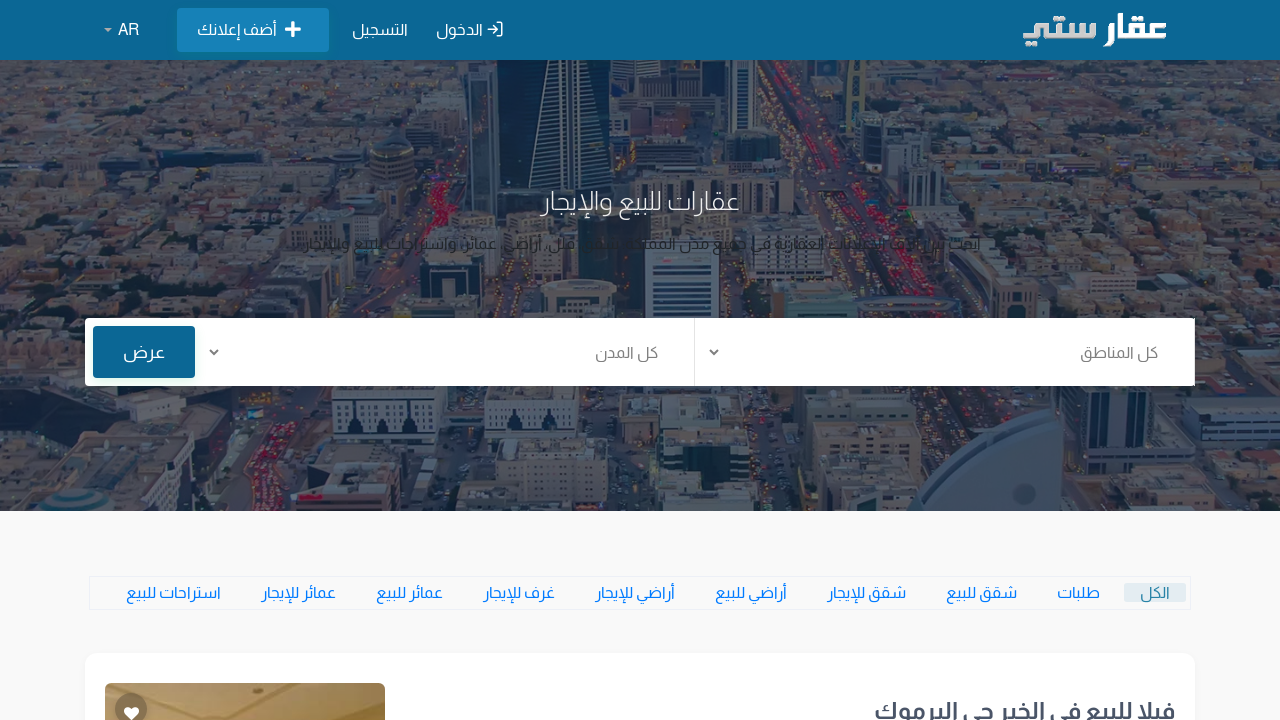

Navigated to property URL in new tab: https://www.aqarcity.net/property/27080
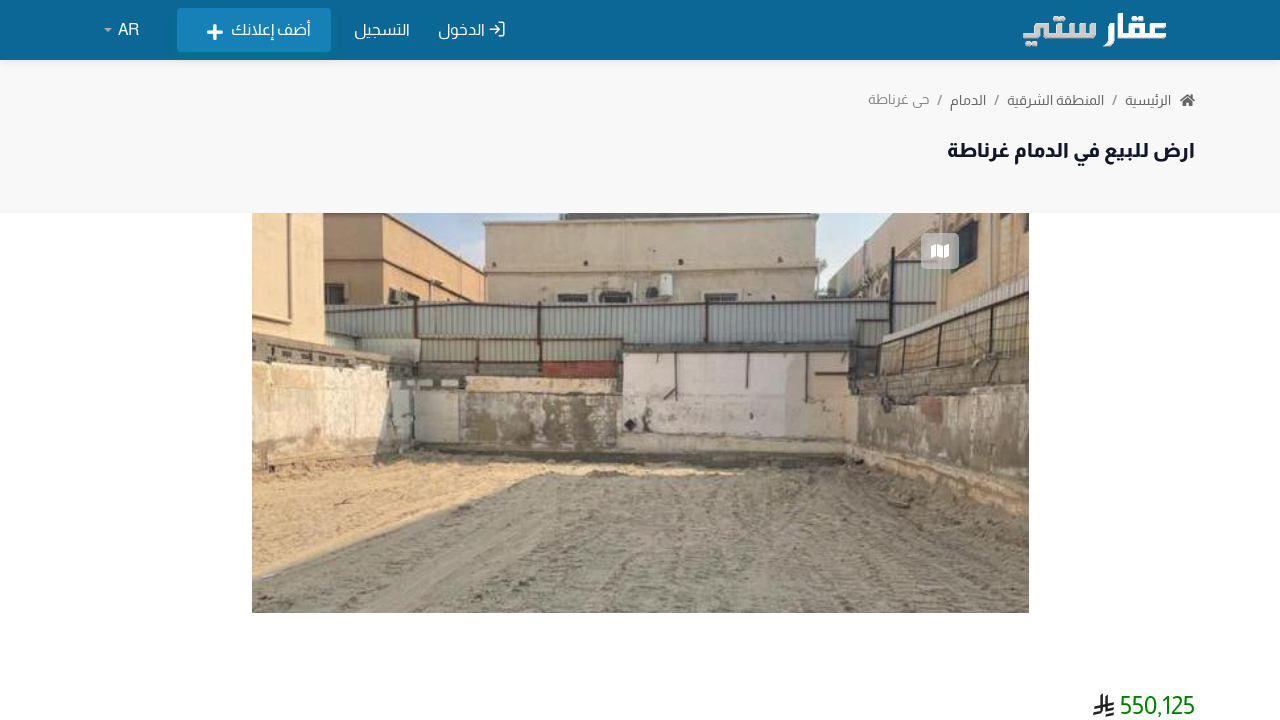

Waited for property page to load with domcontentloaded state
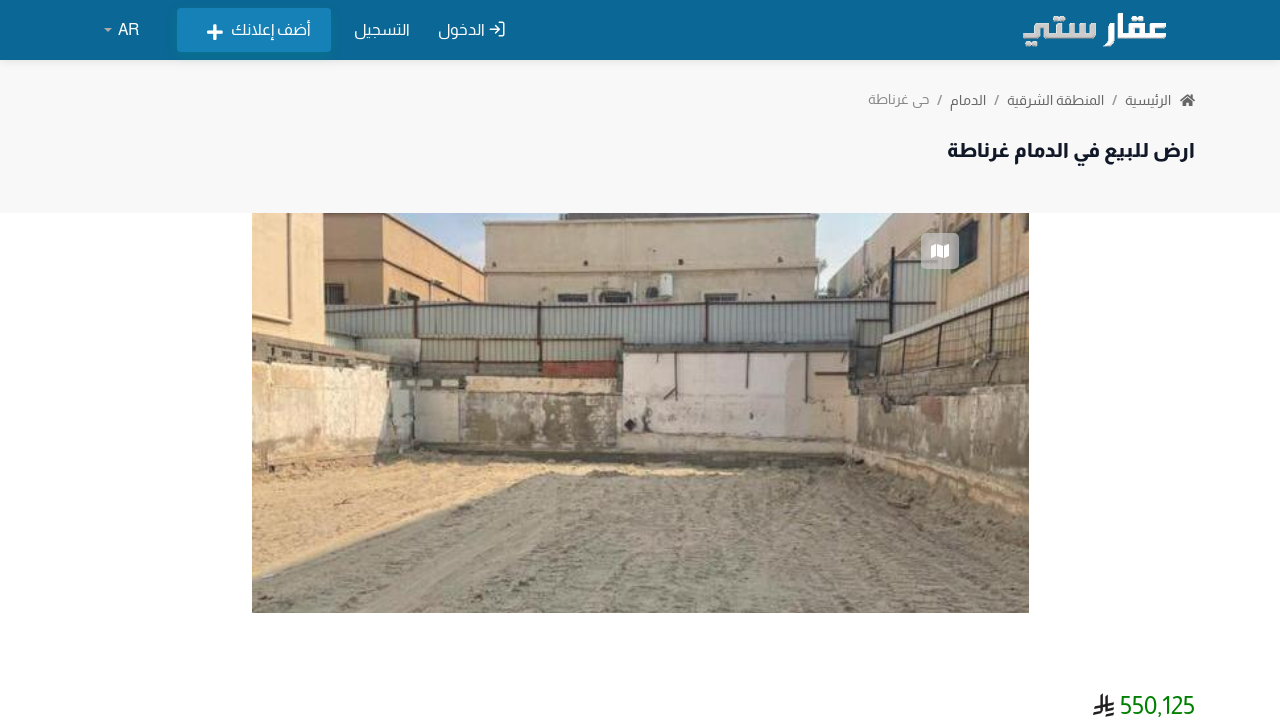

Viewed property listing for 1 second
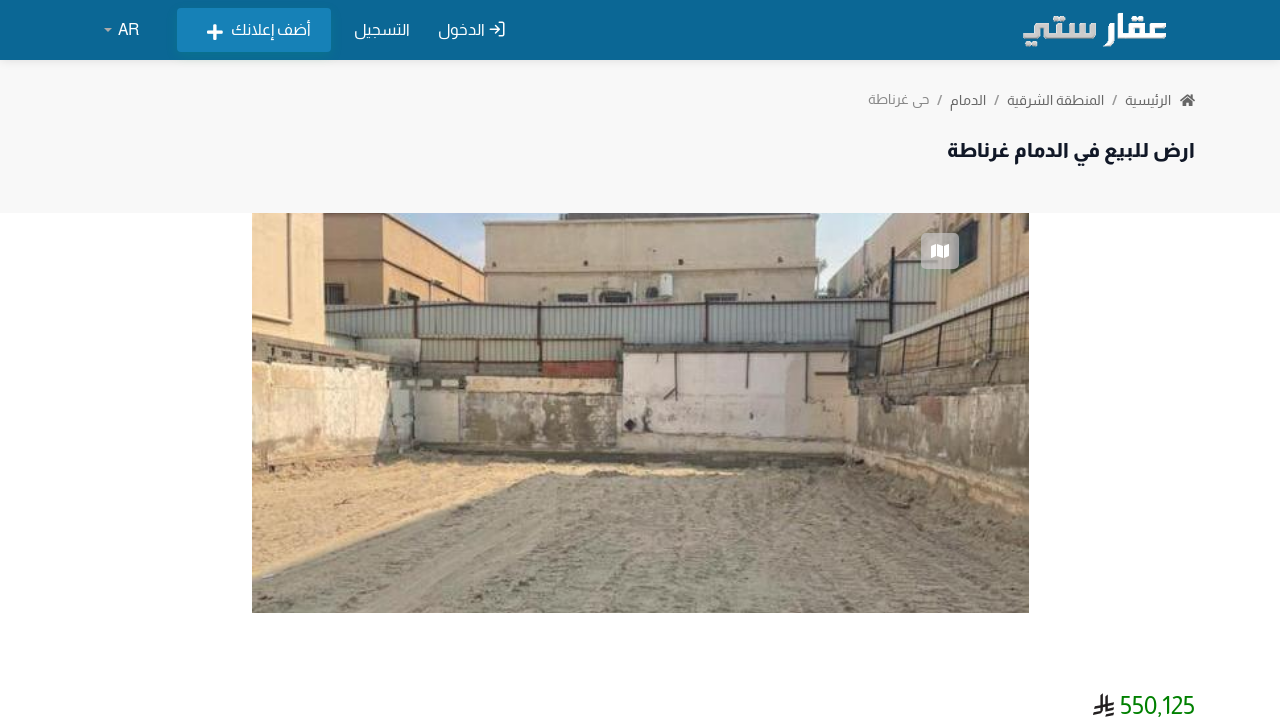

Closed property listing tab 4
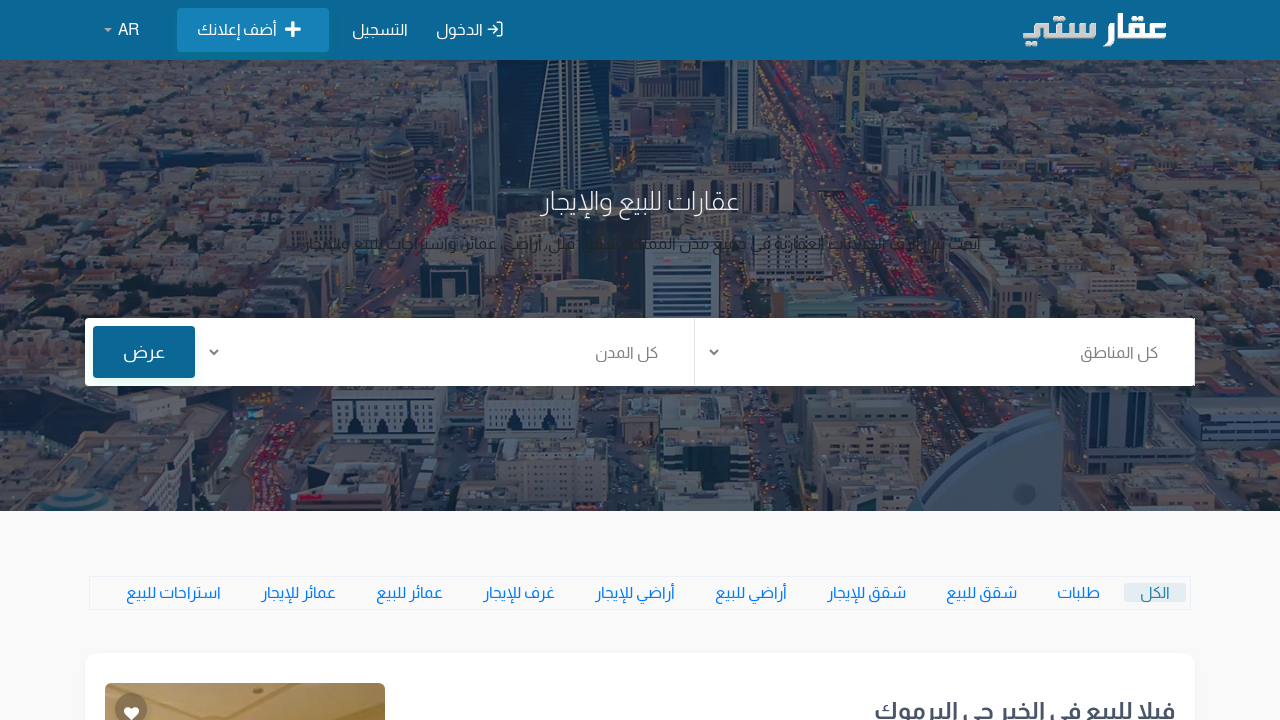

Opened new tab 5 for property listing
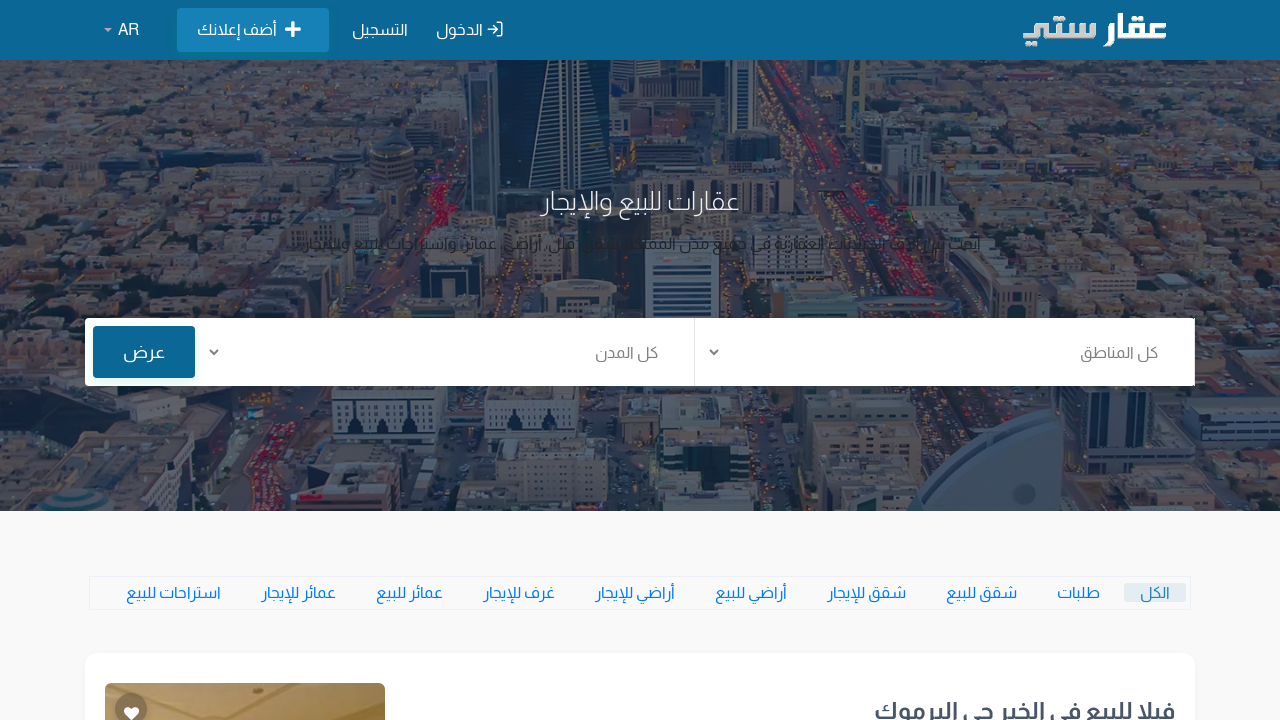

Navigated to property URL in new tab: https://www.aqarcity.net/property/27905
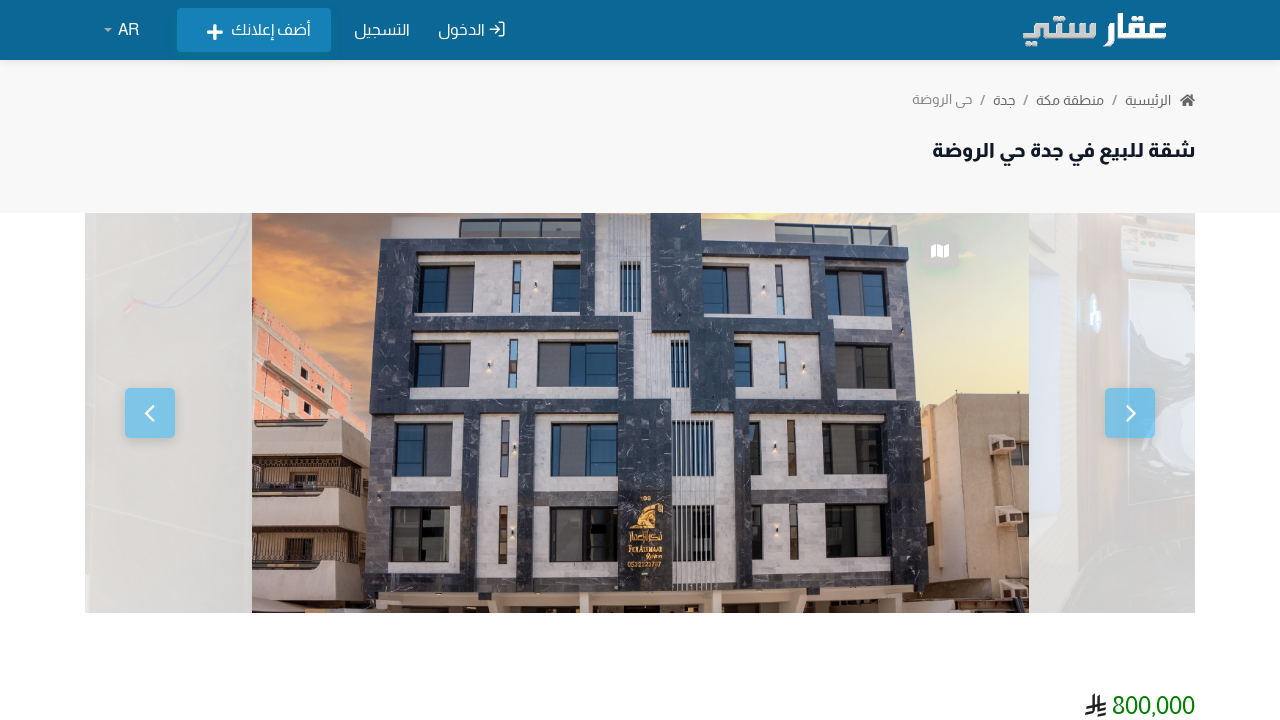

Waited for property page to load with domcontentloaded state
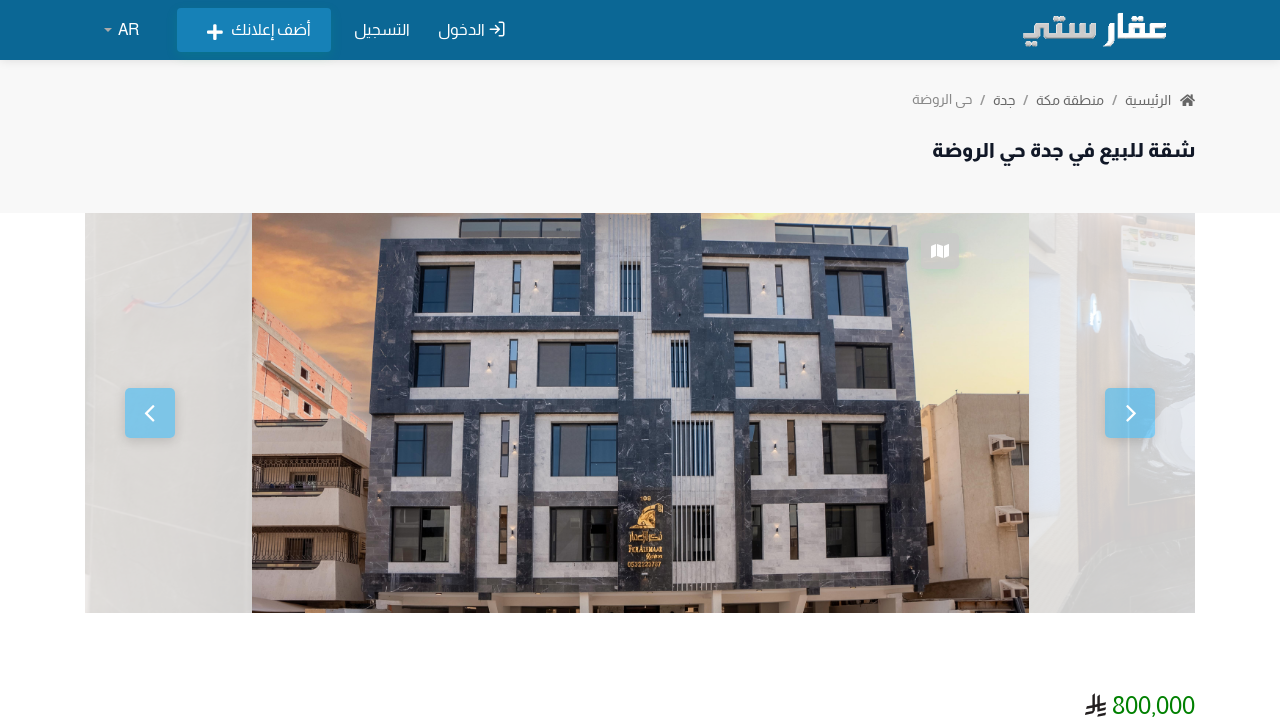

Viewed property listing for 1 second
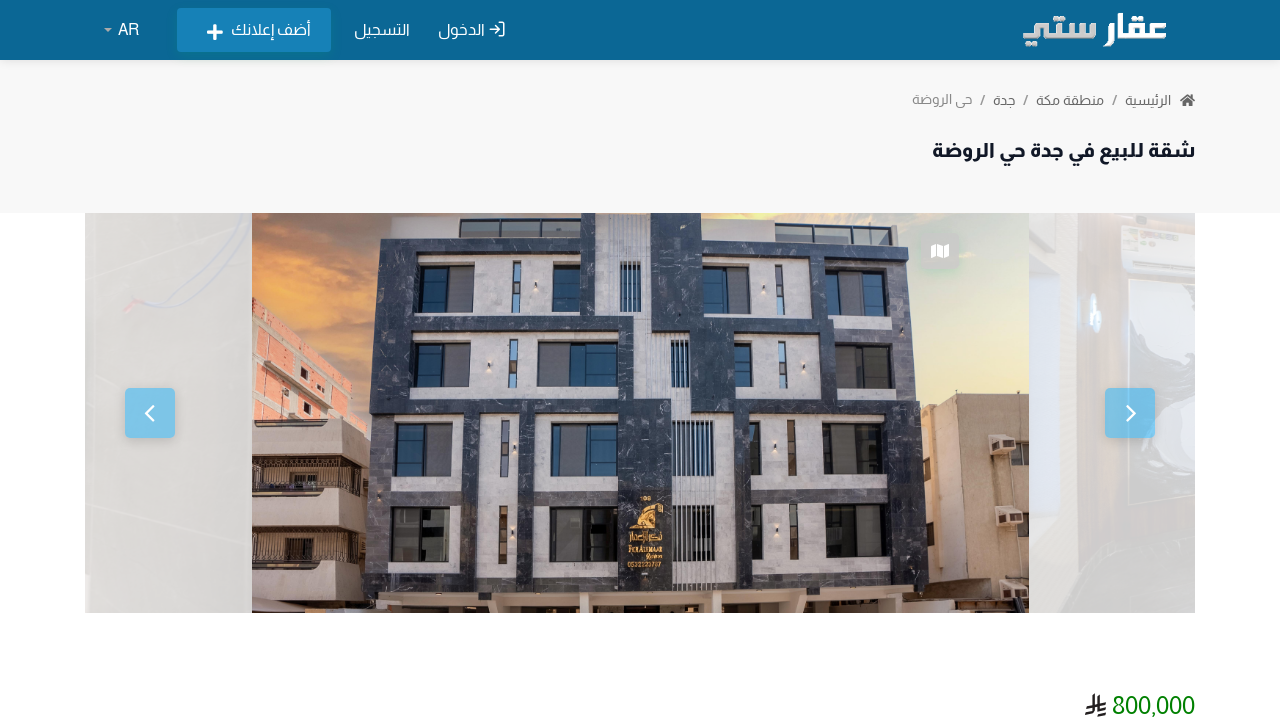

Closed property listing tab 5
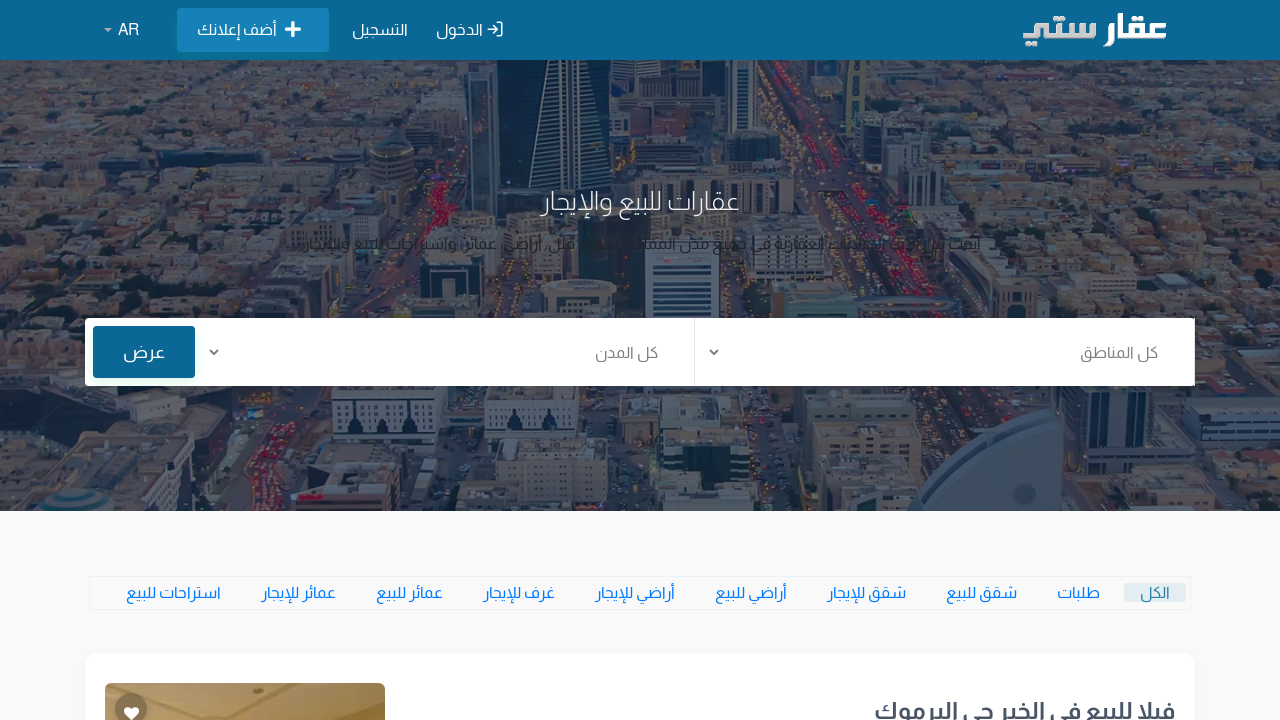

Verified return to main page with property links present
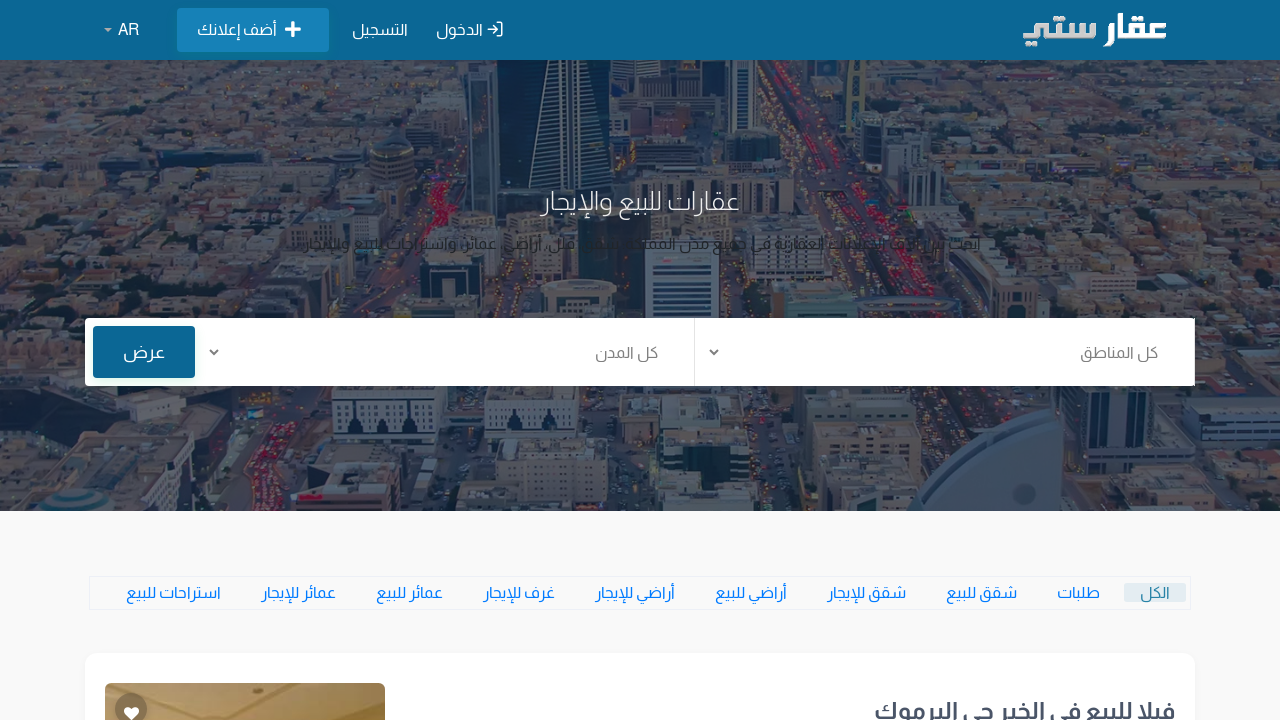

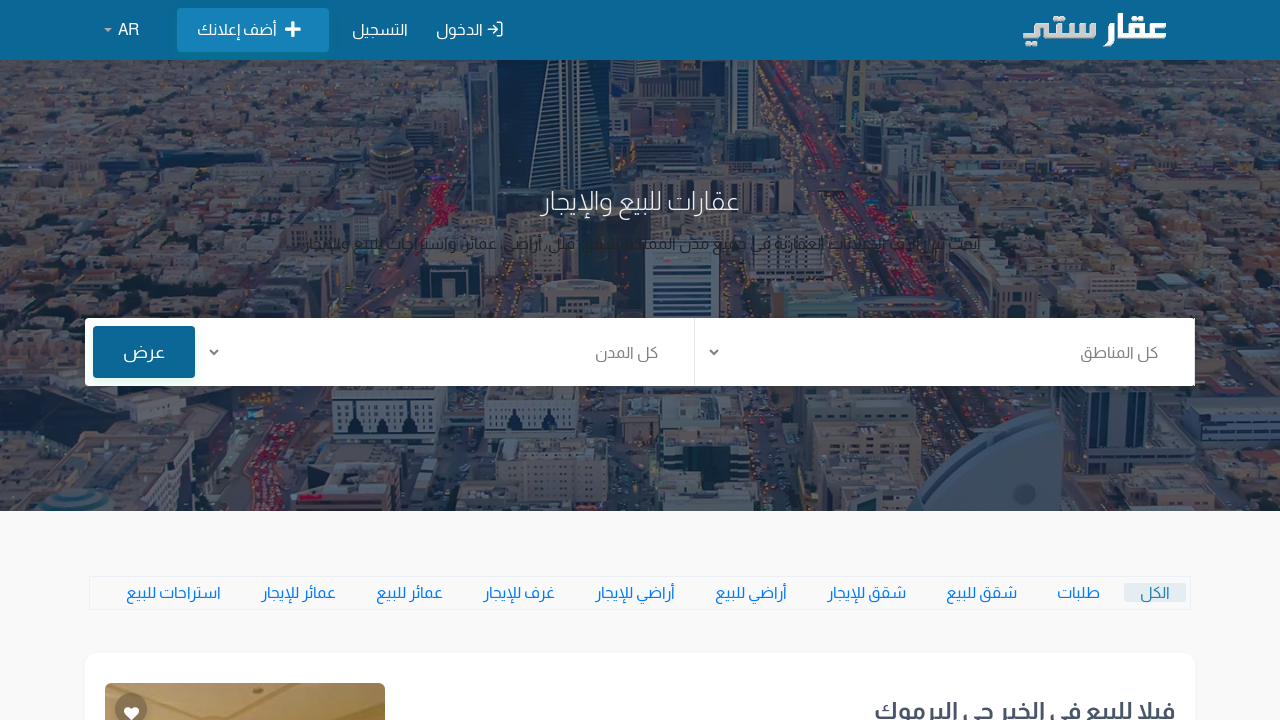